Navigates to table and verifies Clock Tower Hotel row data is accessible

Starting URL: https://www.techlistic.com/p/demo-selenium-practice.html

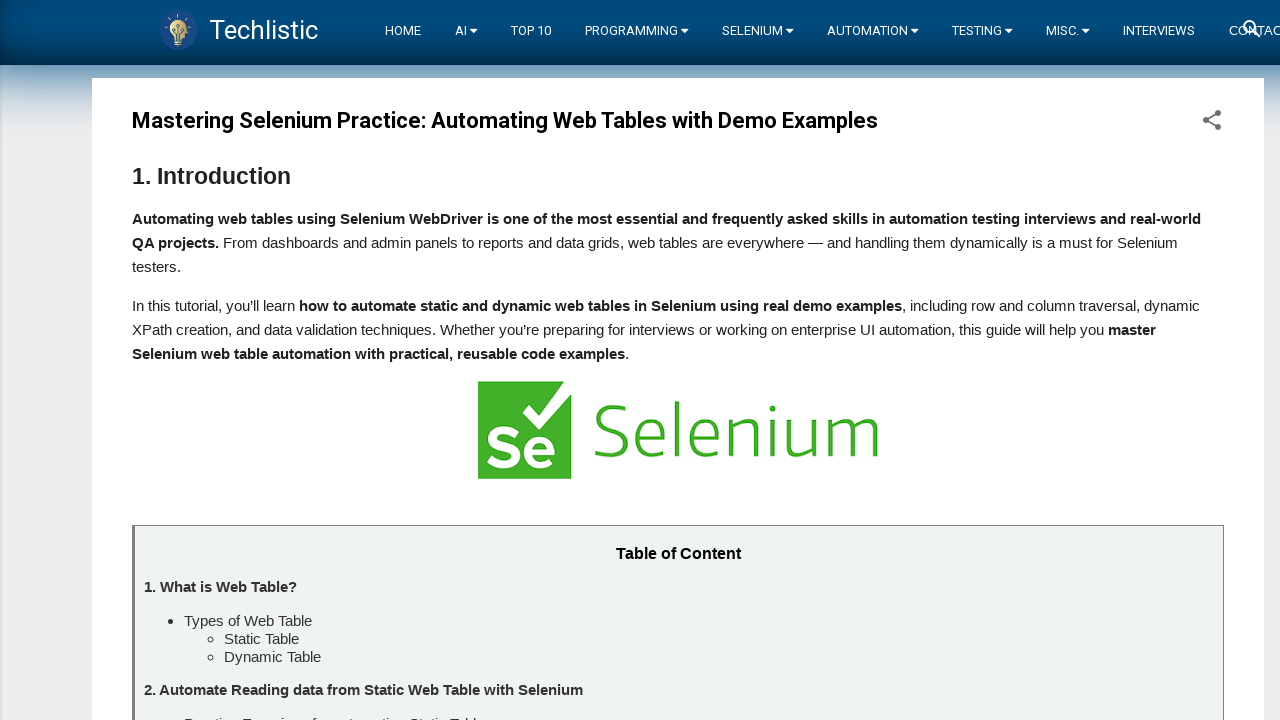

Scrolled down by 1000 pixels to reveal table area
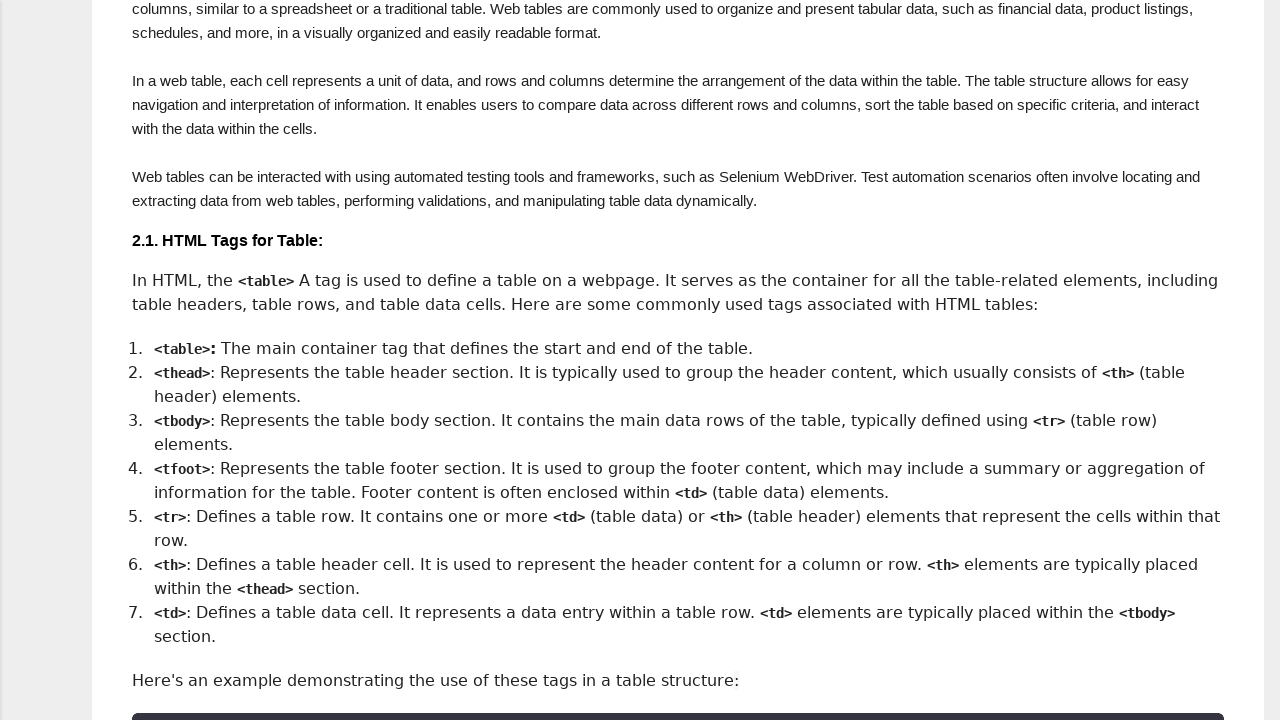

Table with class 'tsc_table_s13' became visible
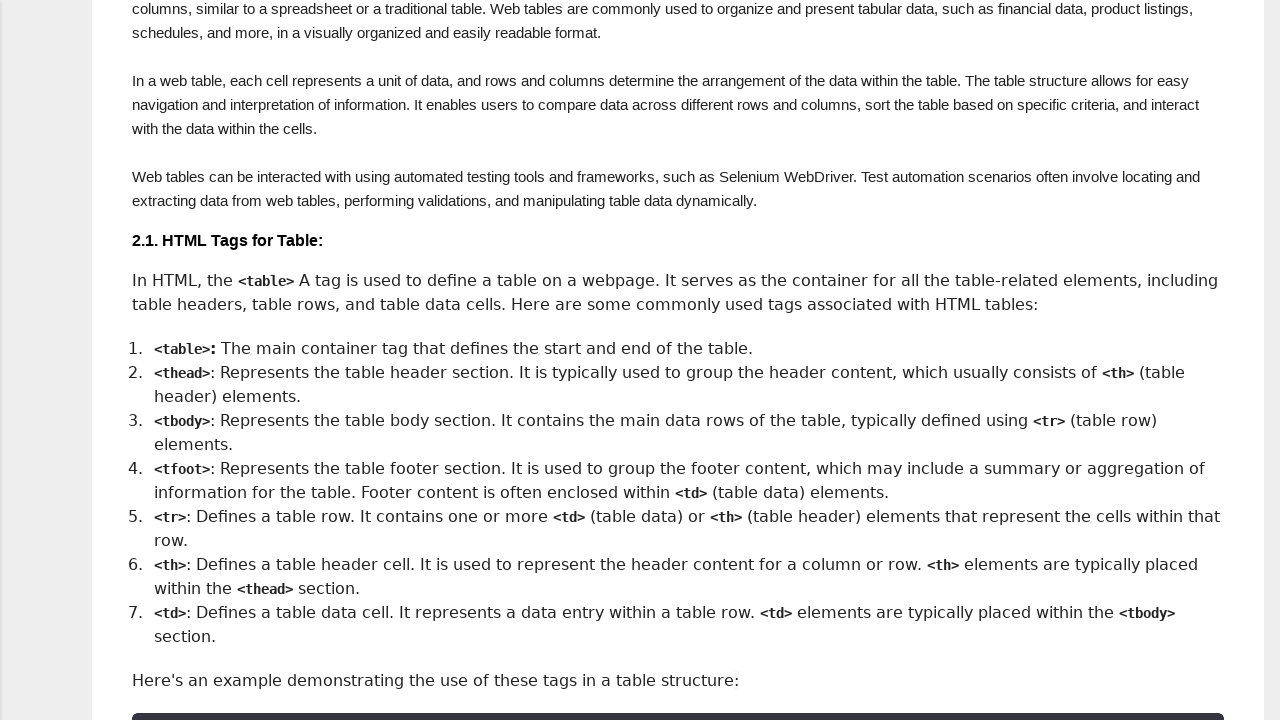

Verified Clock Tower Hotel row (9th row) is present and accessible in table
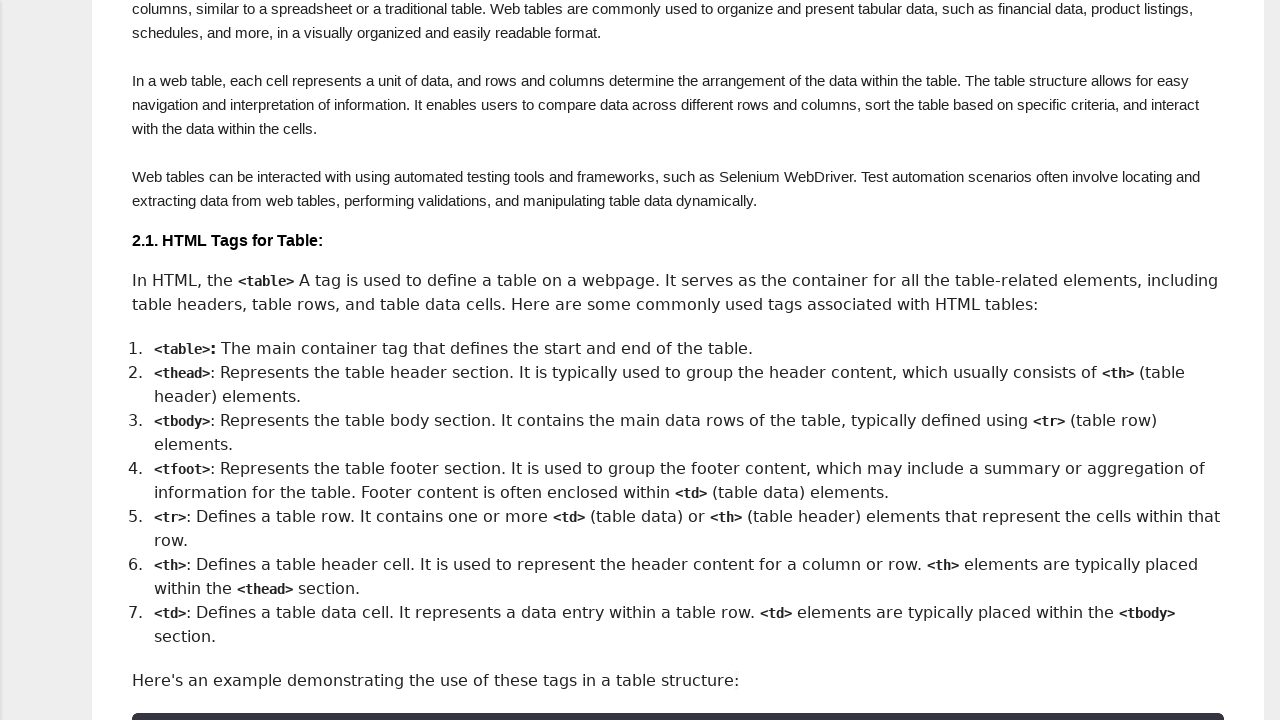

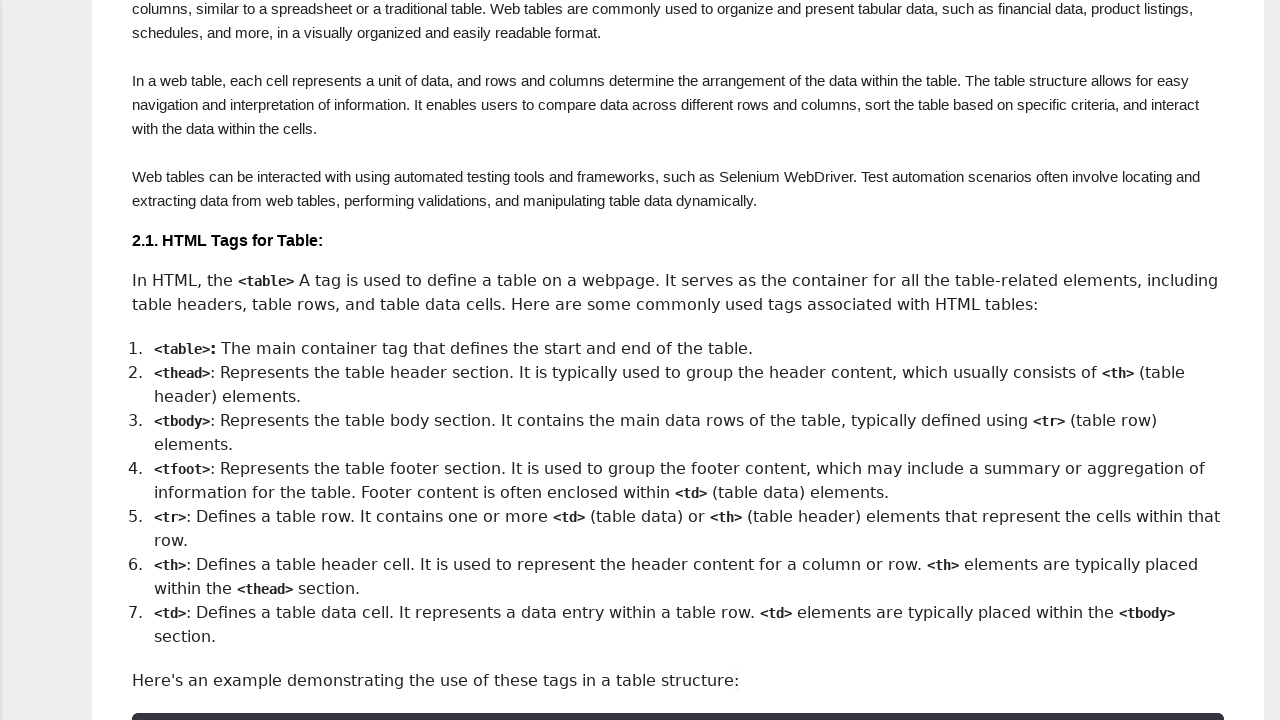